Tests registration form by filling in first name, last name, and email fields, then submitting the form and verifying successful registration message

Starting URL: http://suninjuly.github.io/registration1.html

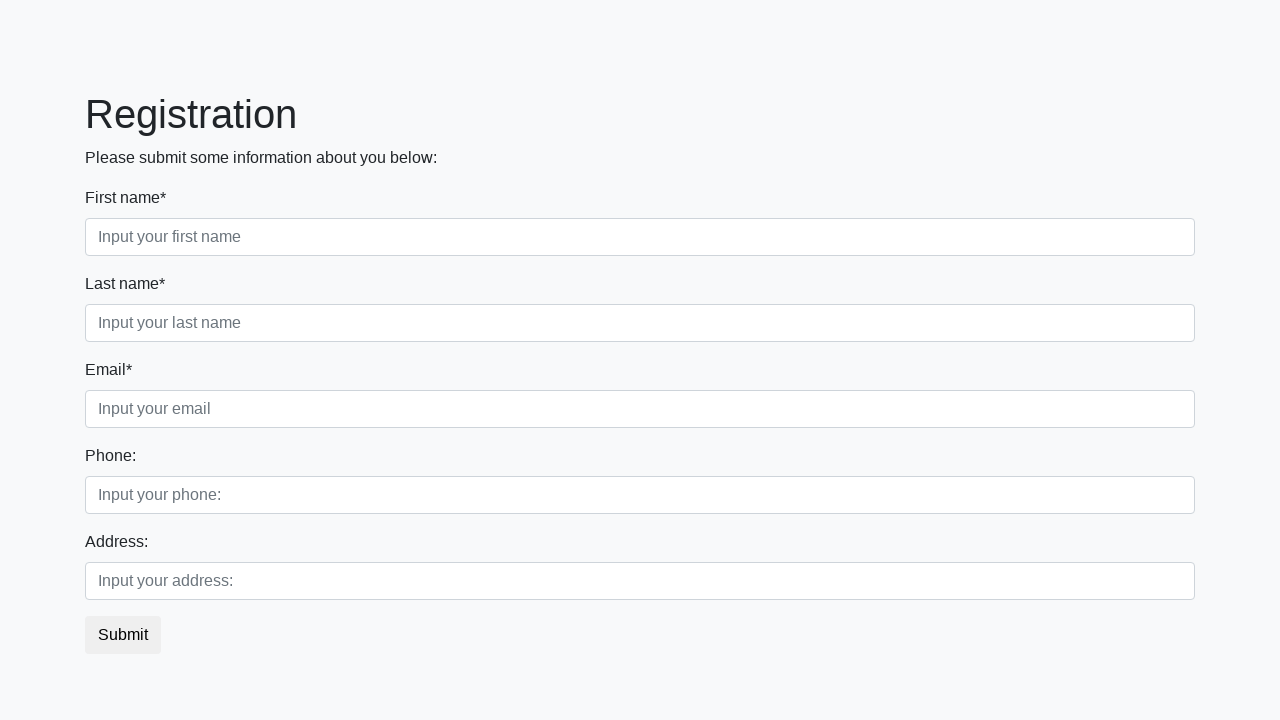

Filled first name field with 'Lila' on .first_block .form-control.first
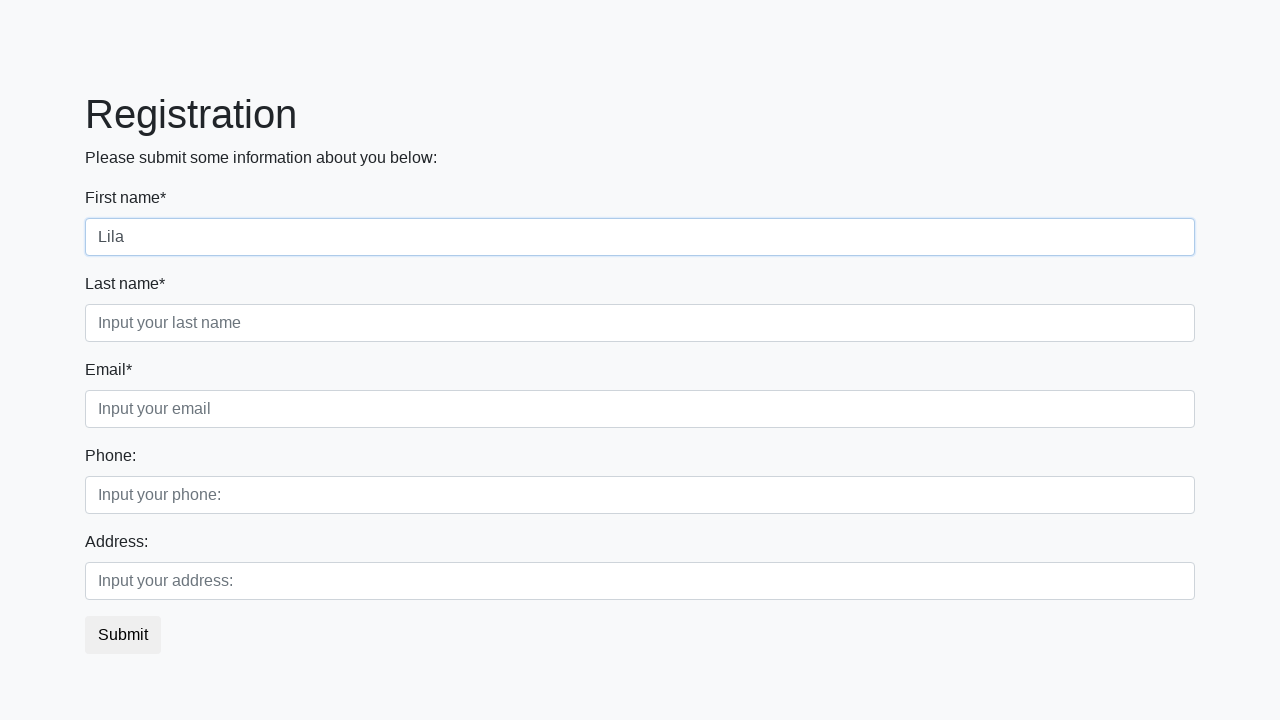

Filled last name field with 'Adomaitytė' on .first_block .form-control.second
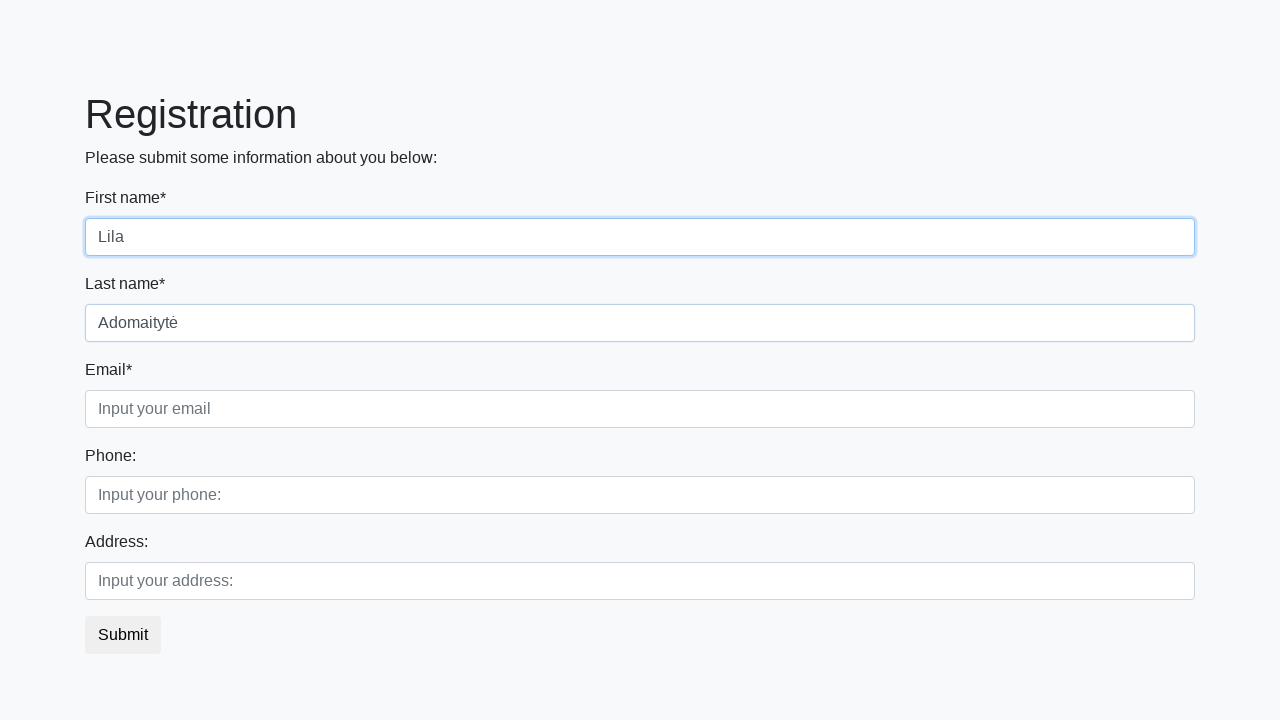

Filled email field with 'lila@example.com' on .first_block .form-control.third
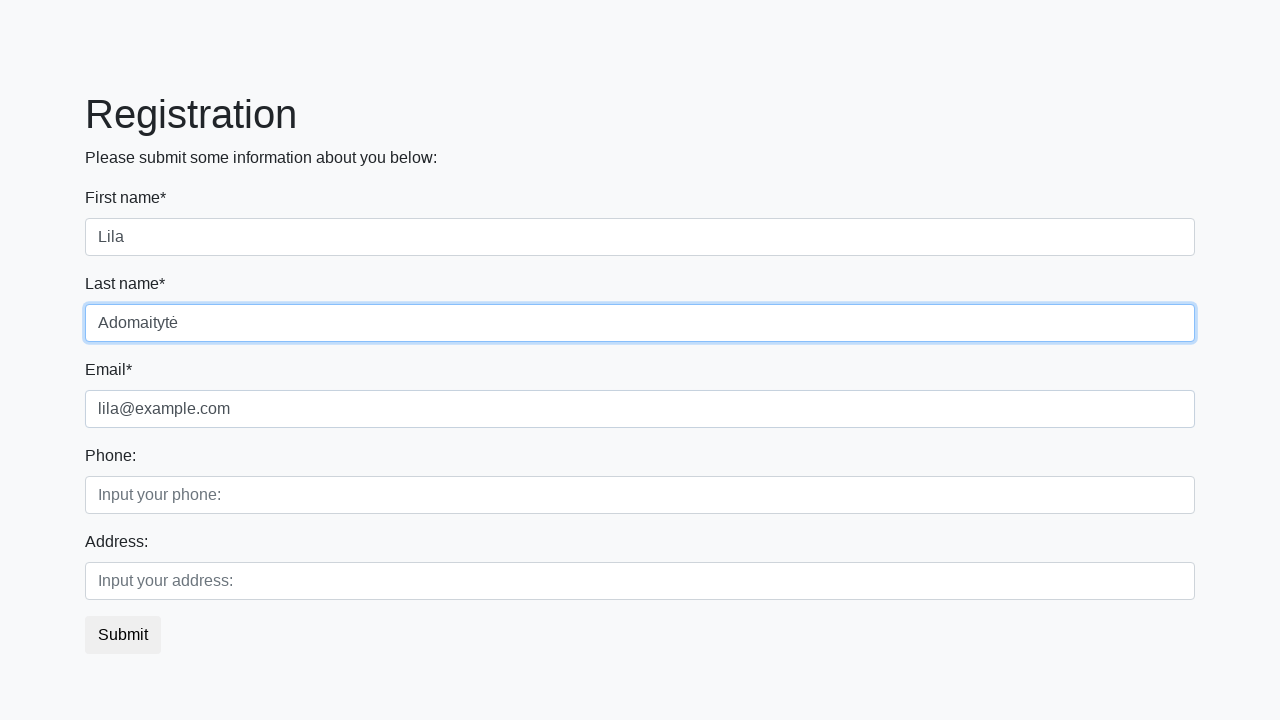

Clicked submit button to register at (123, 635) on button.btn
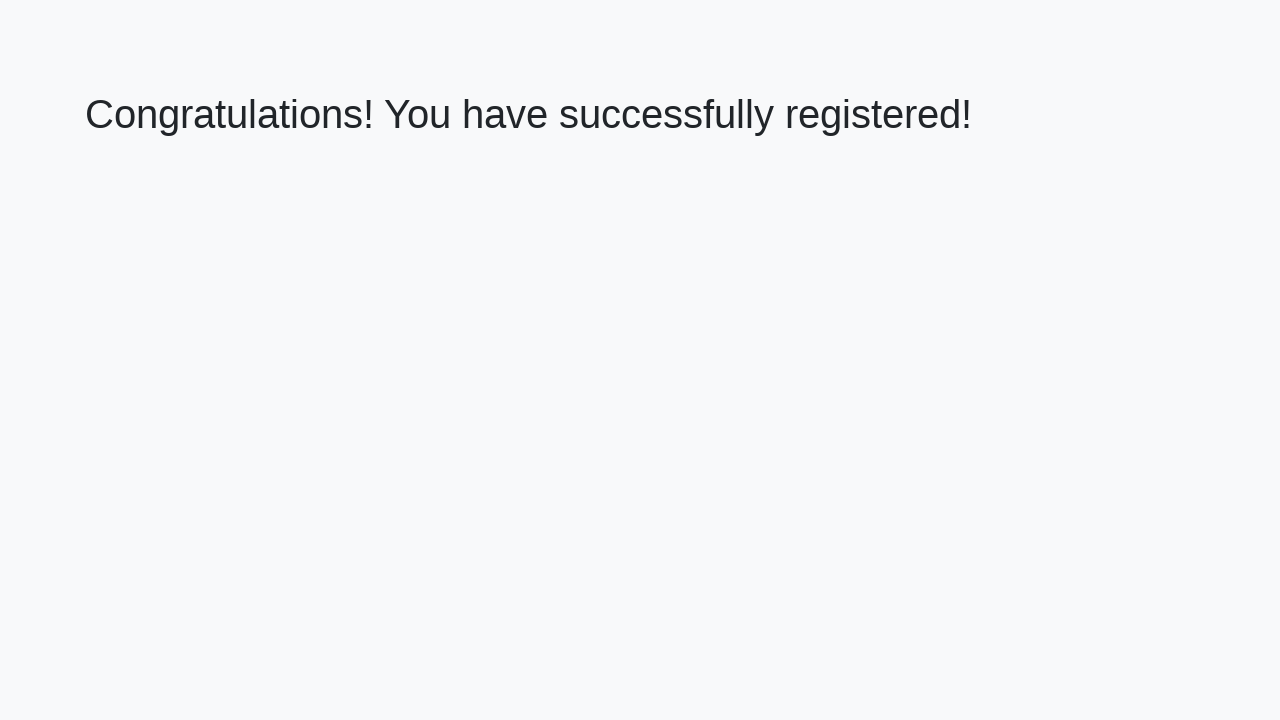

Success message appeared on page
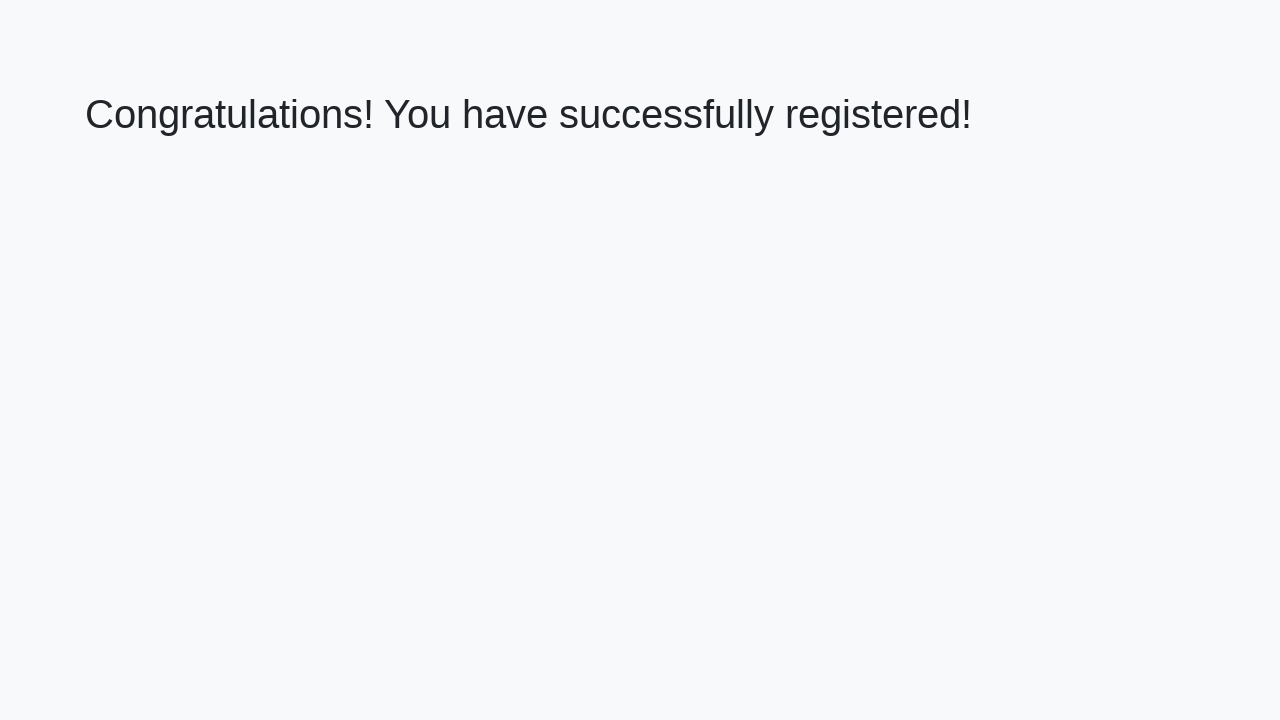

Retrieved success message text content
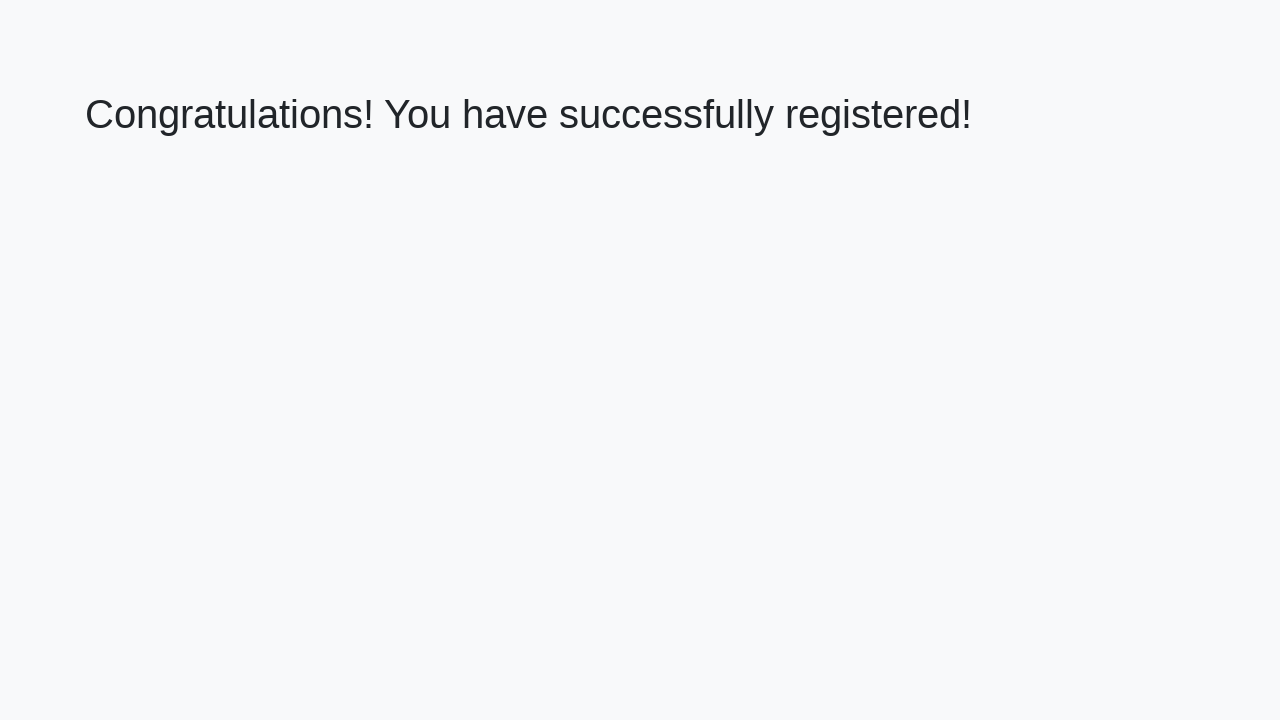

Verified success message: 'Congratulations! You have successfully registered!'
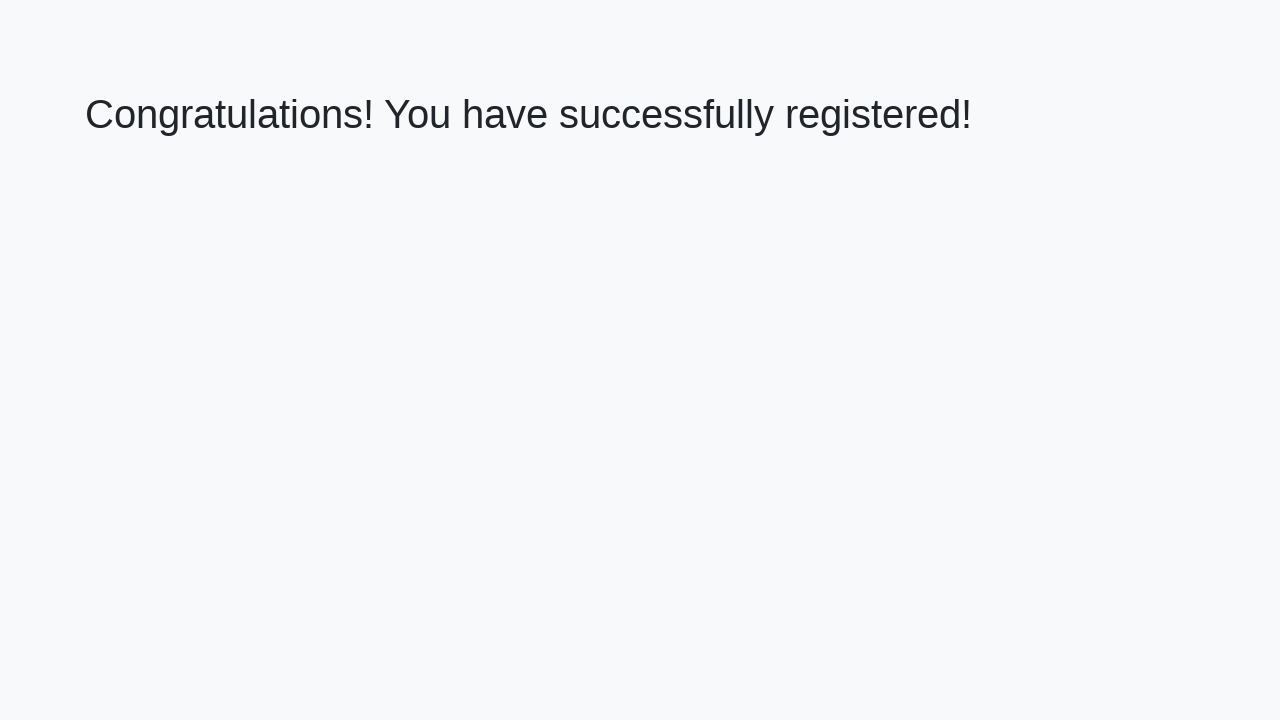

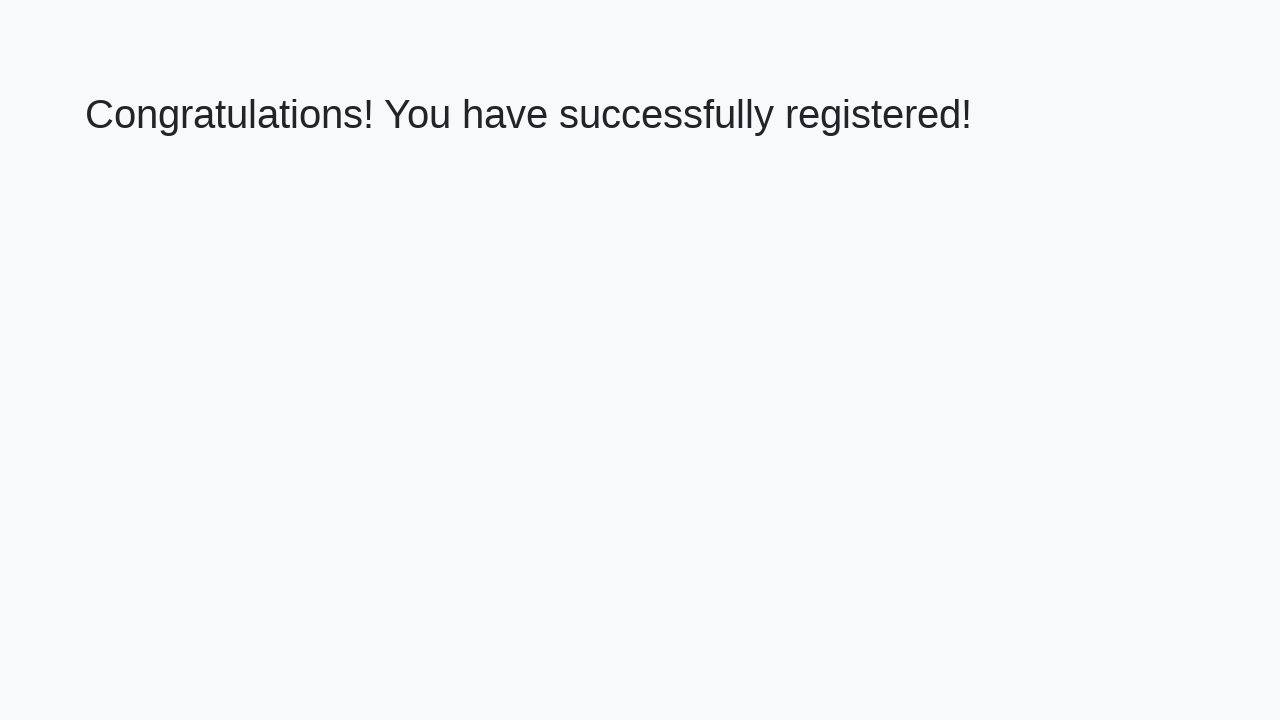